Tests dynamic loading functionality by clicking a button to start loading, waiting for the loading indicator to disappear, and verifying the finish element is displayed

Starting URL: http://the-internet.herokuapp.com/dynamic_loading/1

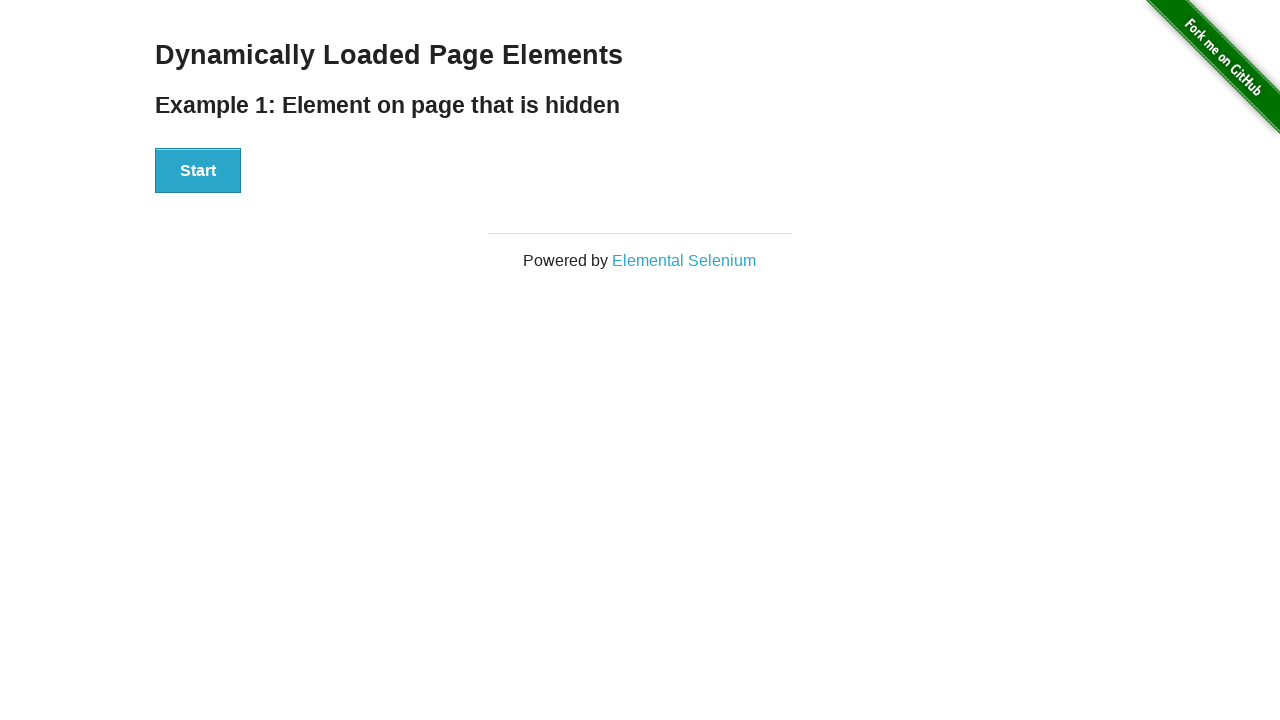

Clicked the start button to begin dynamic loading at (198, 171) on button
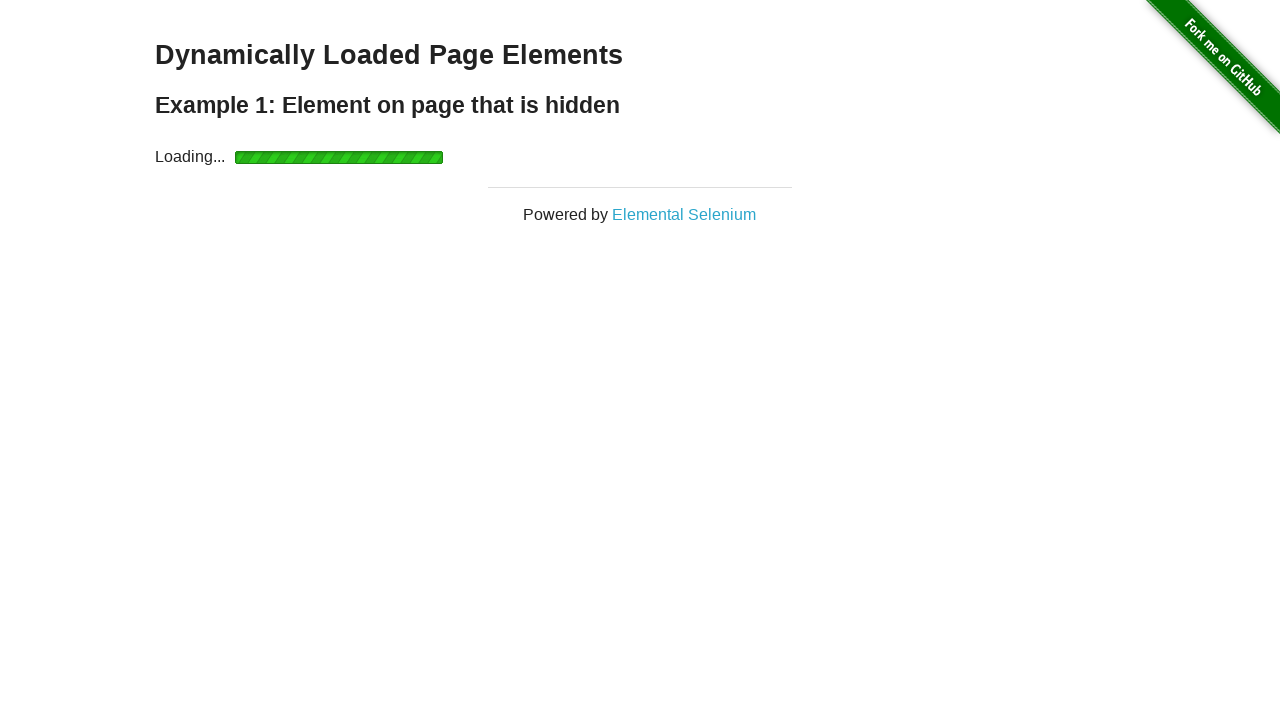

Loading indicator appeared
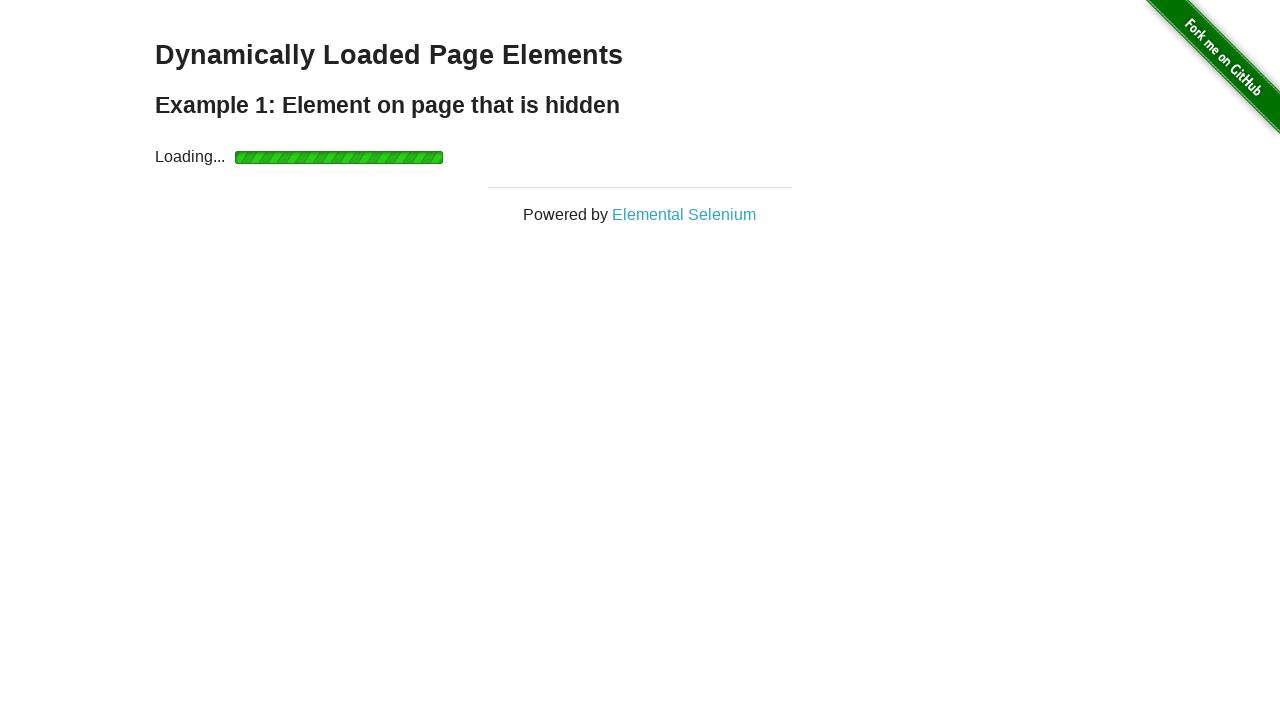

Loading indicator disappeared
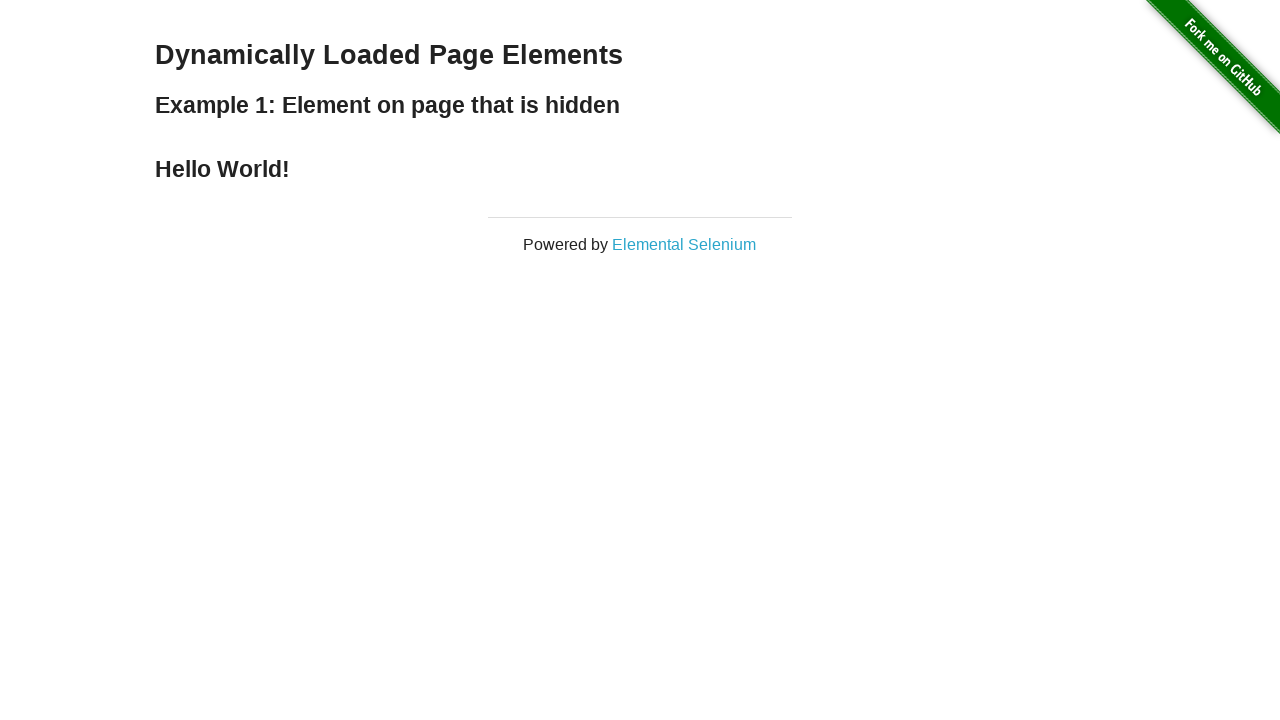

Finish element is now visible, confirming dynamic loading completed
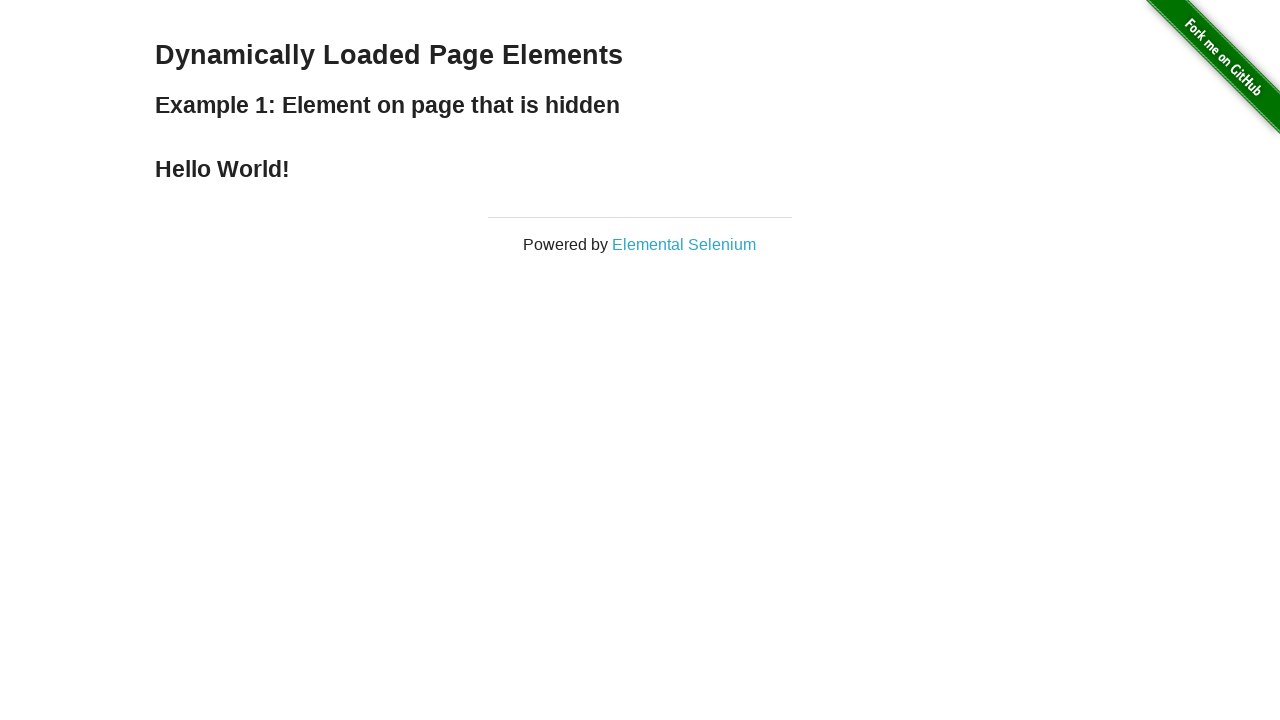

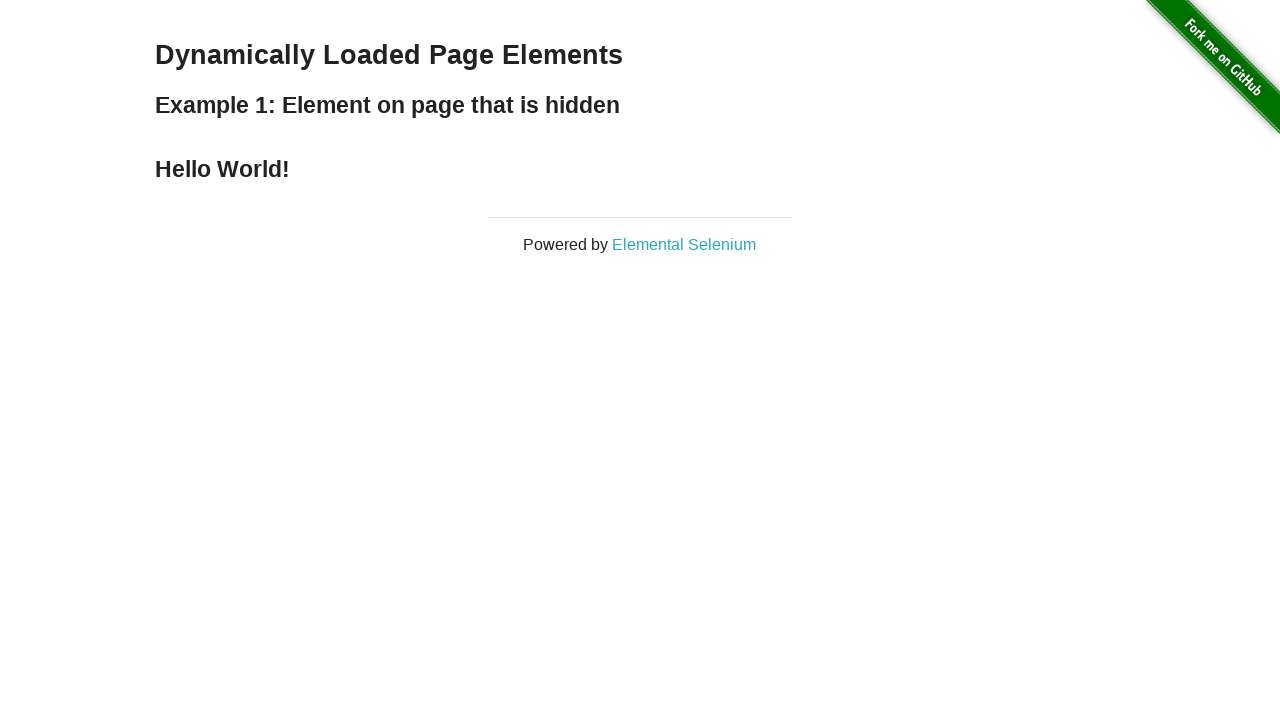